Tests hover functionality by hovering over the first avatar on the page and verifying that the additional user information (figcaption) becomes visible.

Starting URL: http://the-internet.herokuapp.com/hovers

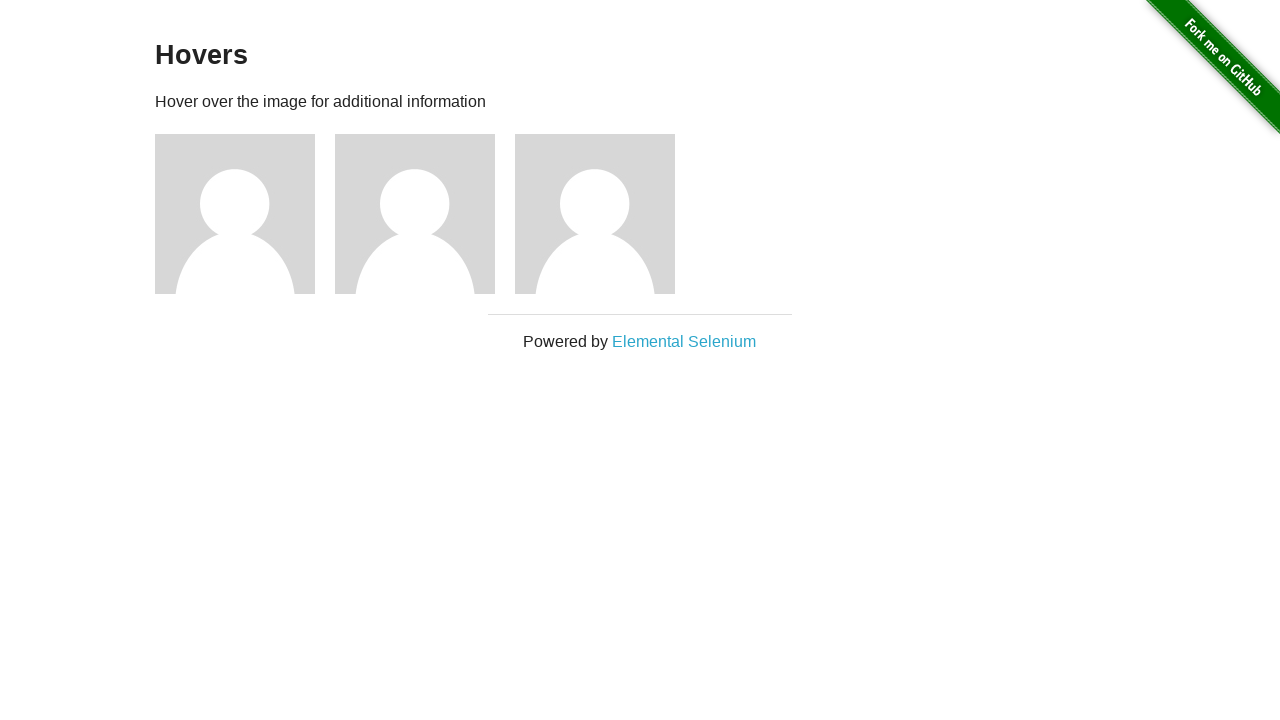

Located the first avatar figure element
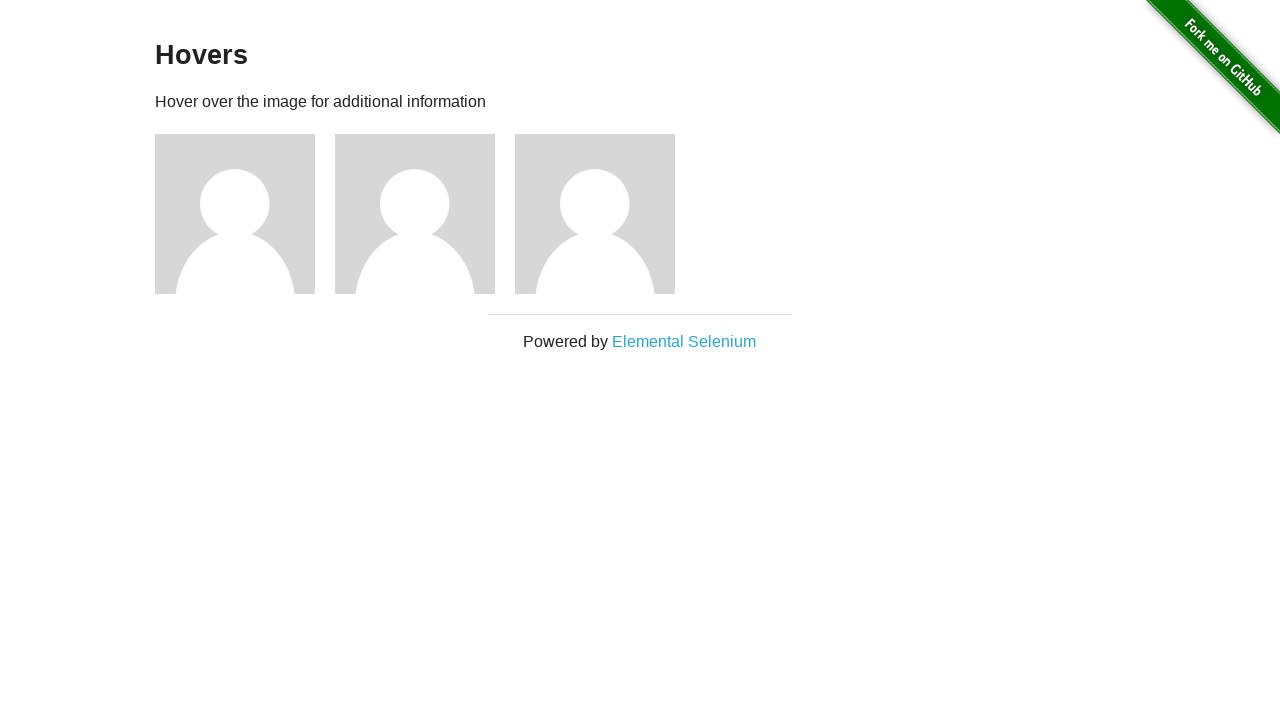

Hovered over the first avatar at (245, 214) on .figure >> nth=0
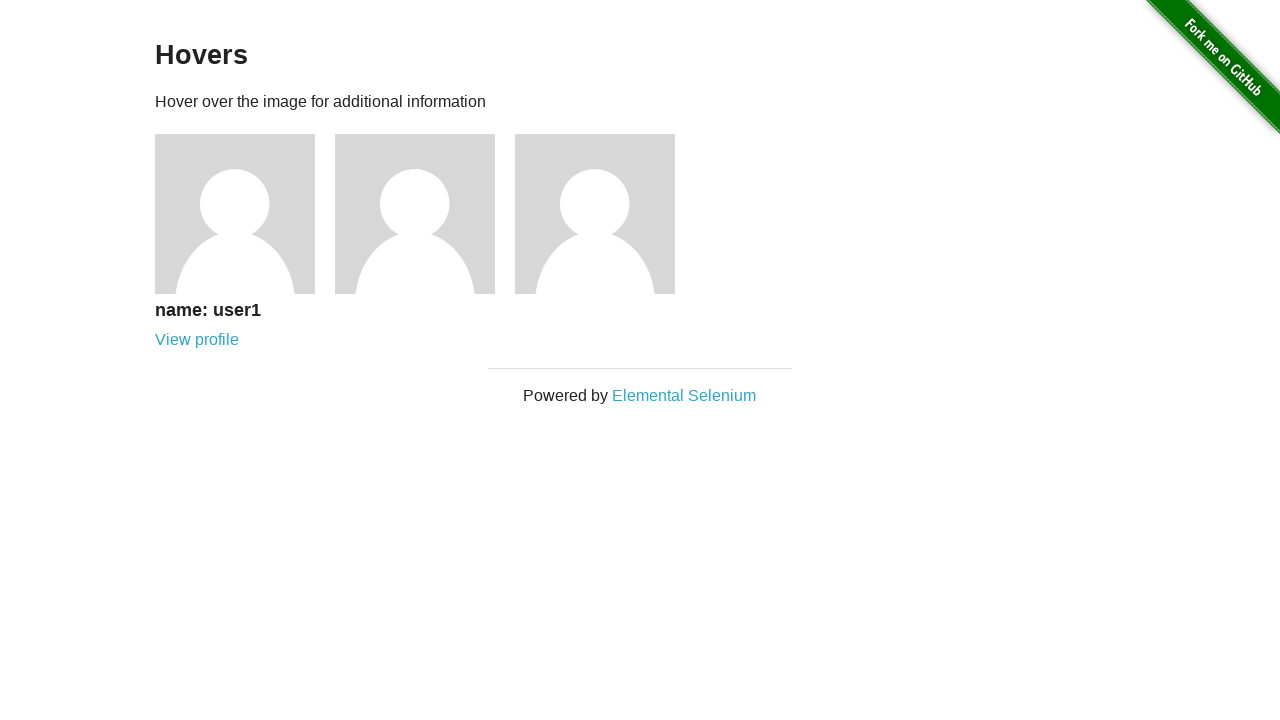

Verified that user information (figcaption) became visible on hover
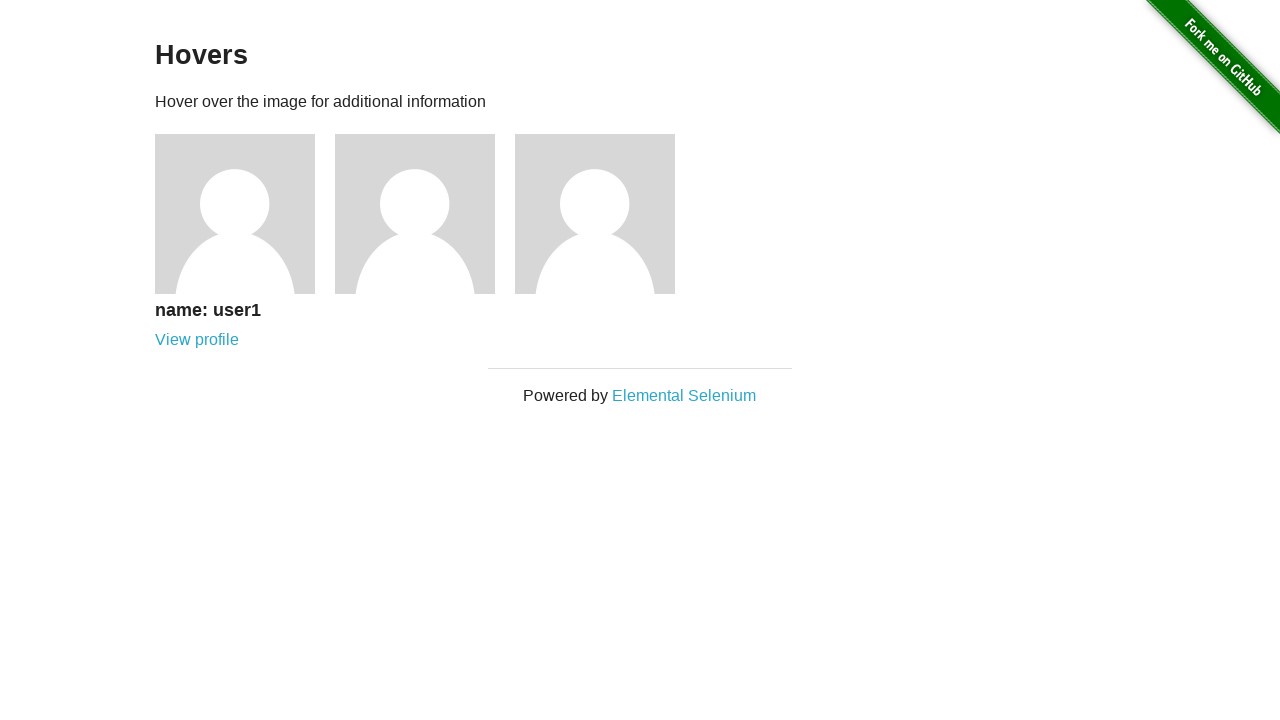

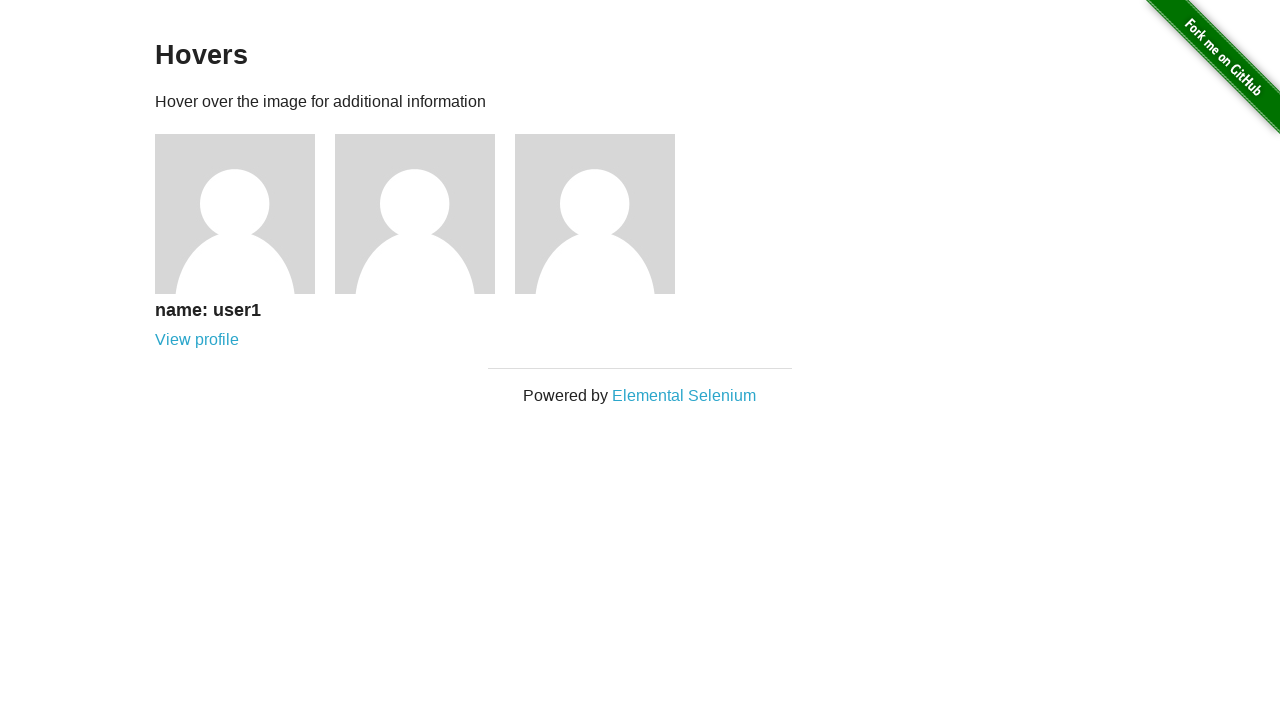